Tests basic browser navigation functions by navigating to Selenium website, going back/forward, refreshing, and then navigating to Etsy

Starting URL: https://www.selenium.dev

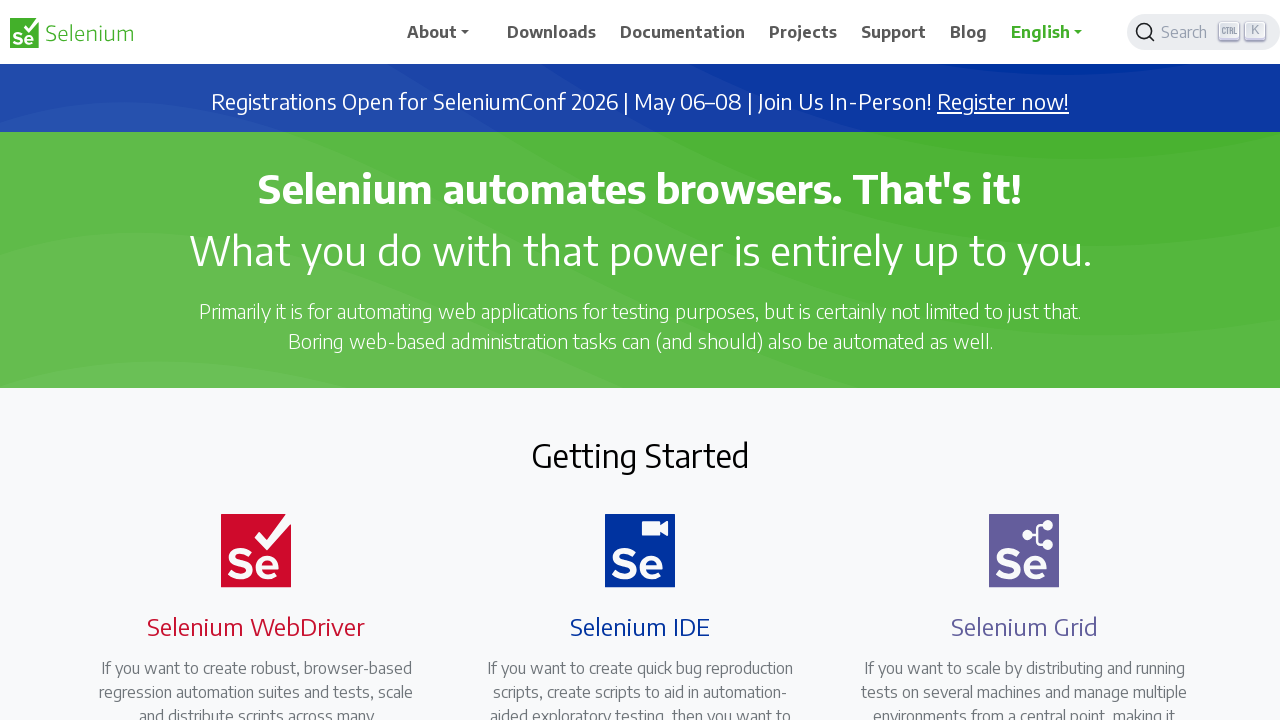

Navigated back from Selenium website
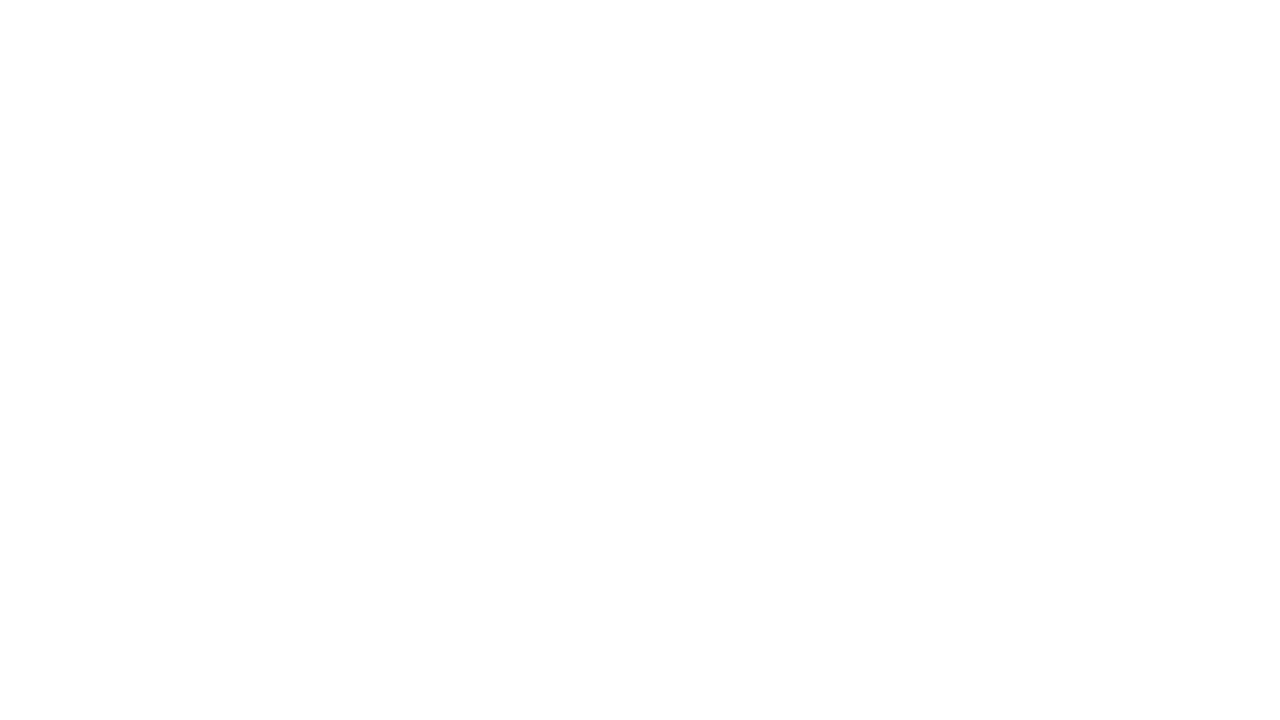

Navigated forward back to Selenium website
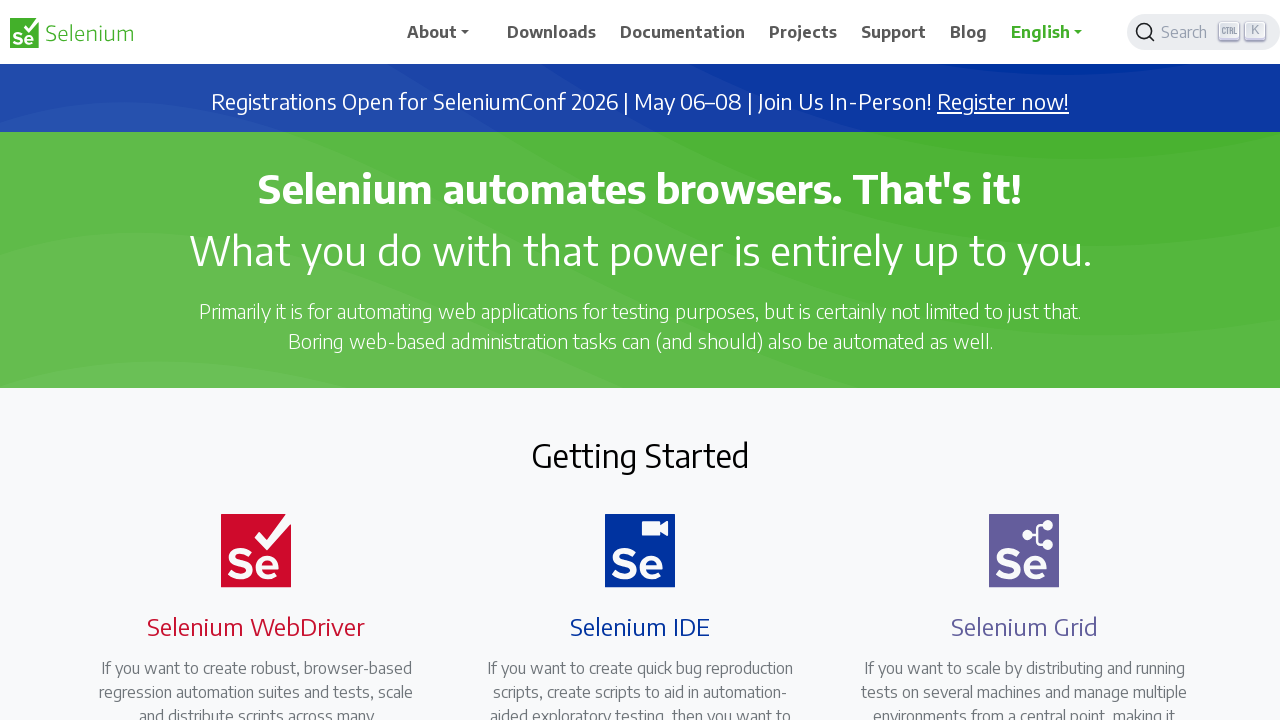

Refreshed the Selenium website page
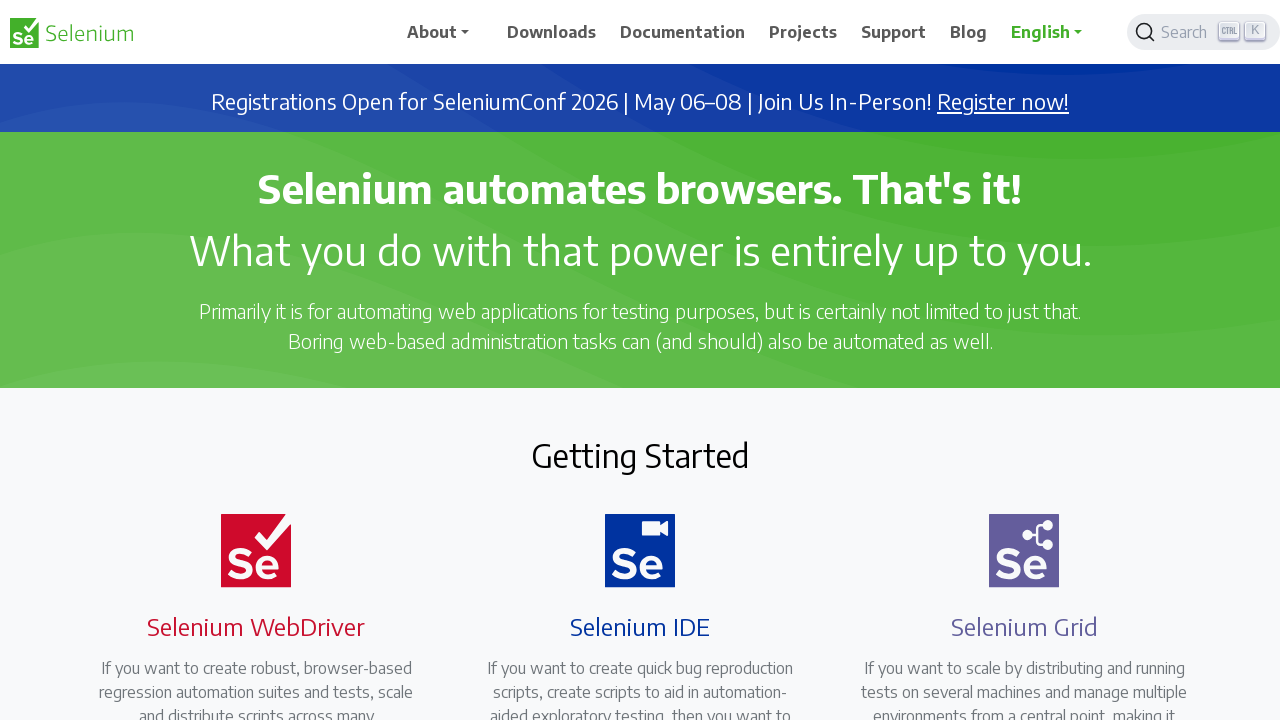

Navigated to Etsy website
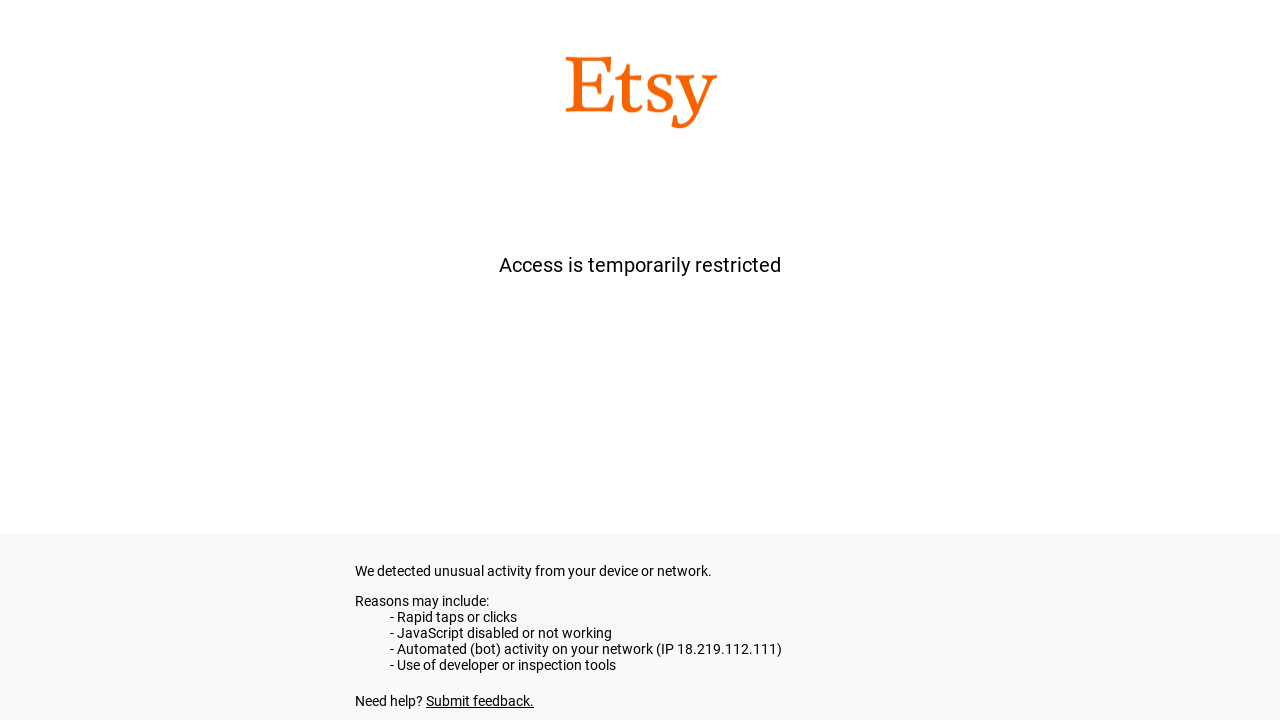

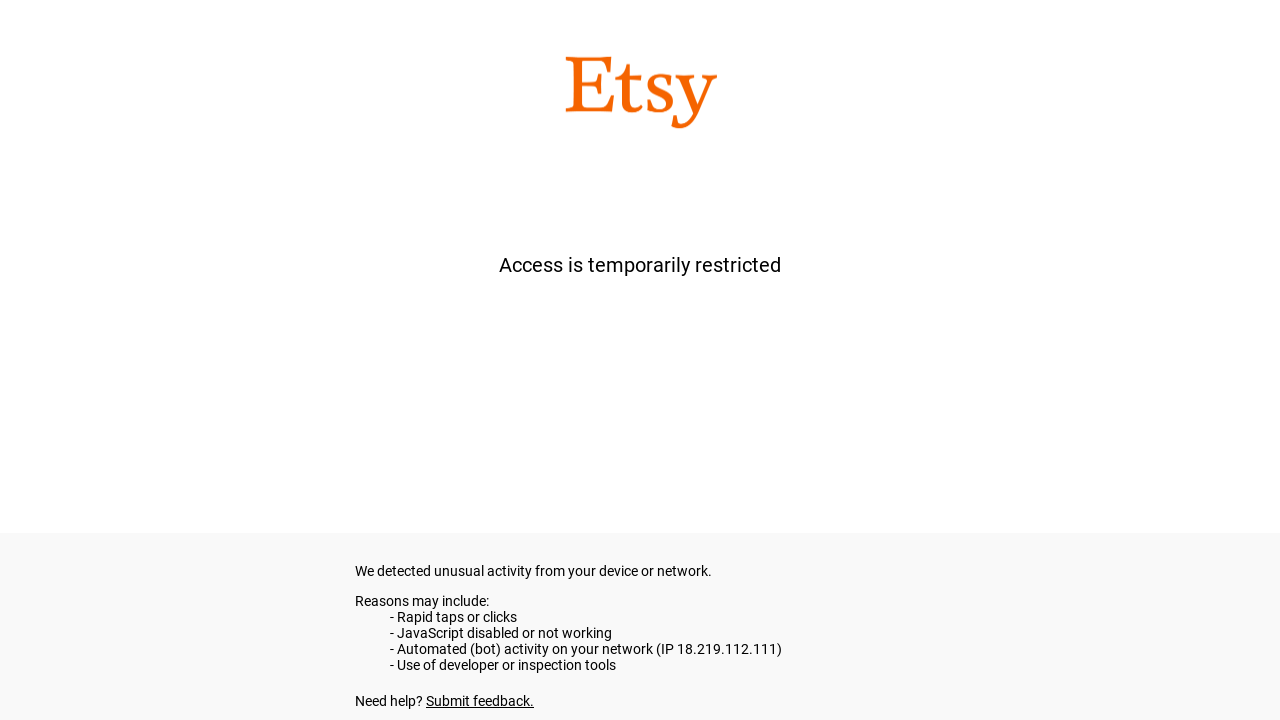